Tests the search functionality on Blog do Agi by clicking the search icon and entering a search query "Carreira" (Career in Portuguese)

Starting URL: https://blogdoagi.com.br/

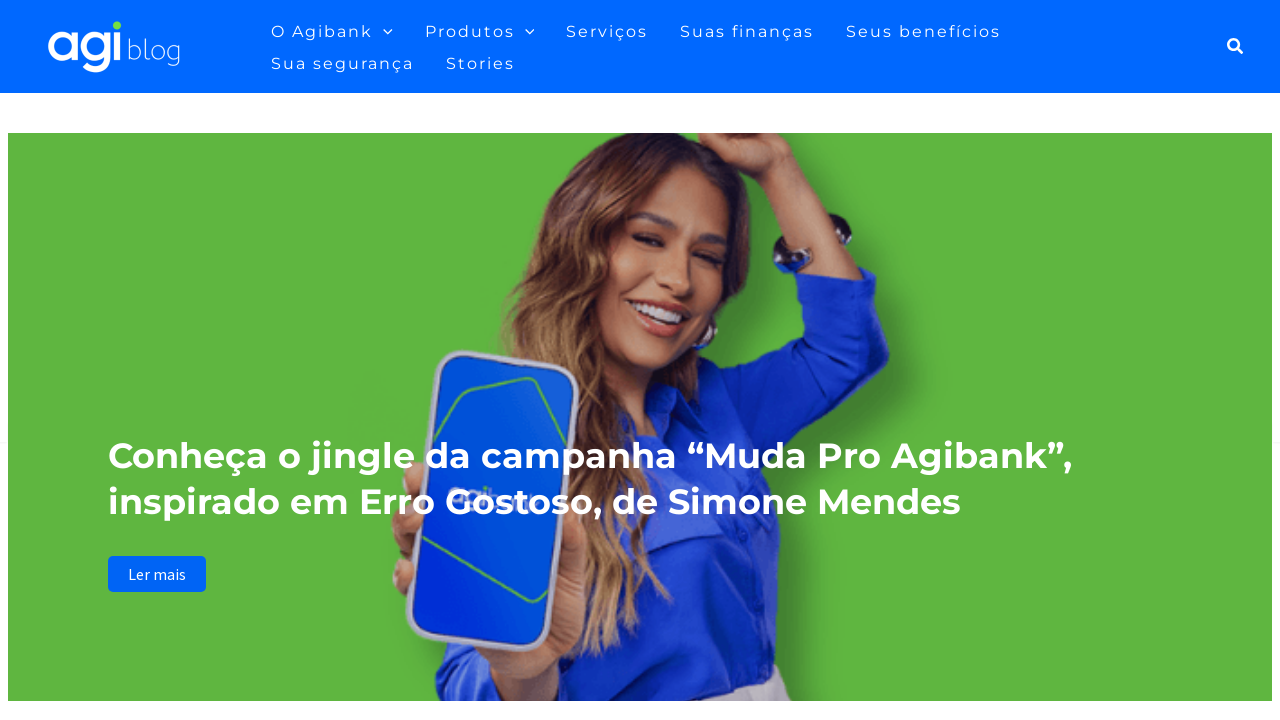

Clicked the search icon to open search field at (1236, 46) on a.slide-search.astra-search-icon
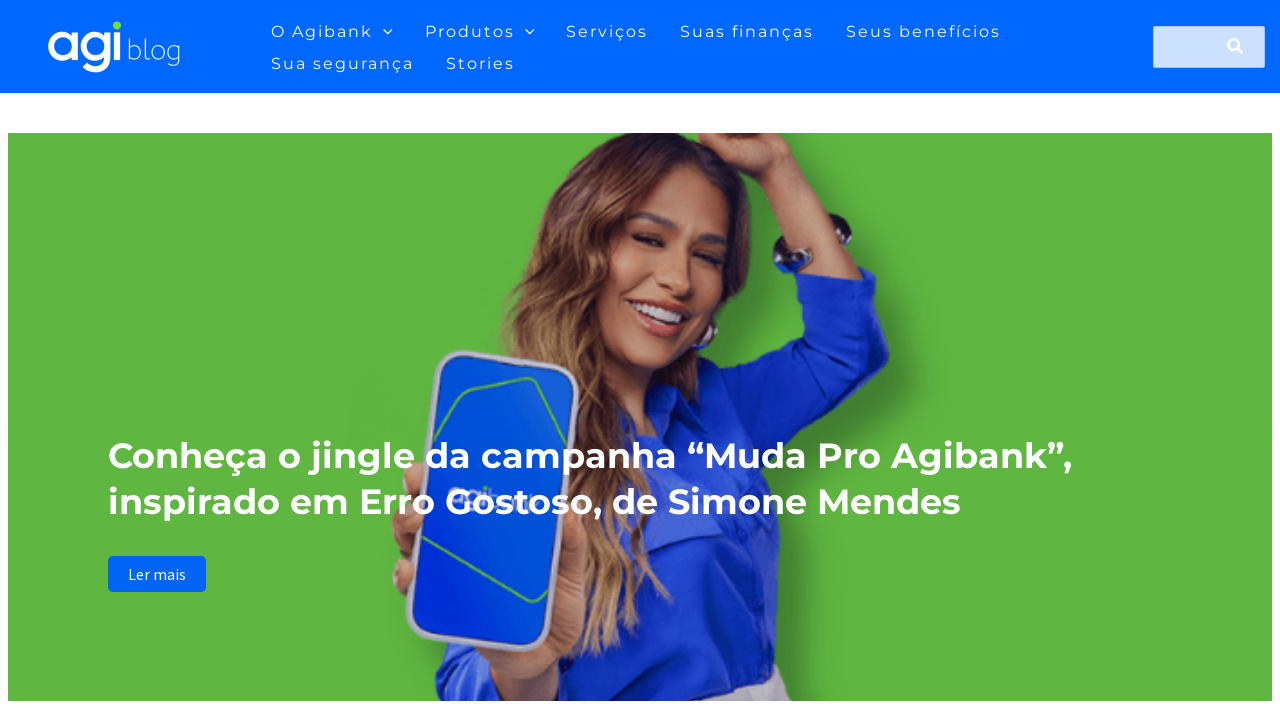

Entered 'Carreira' (Career) in the search field on #search-field
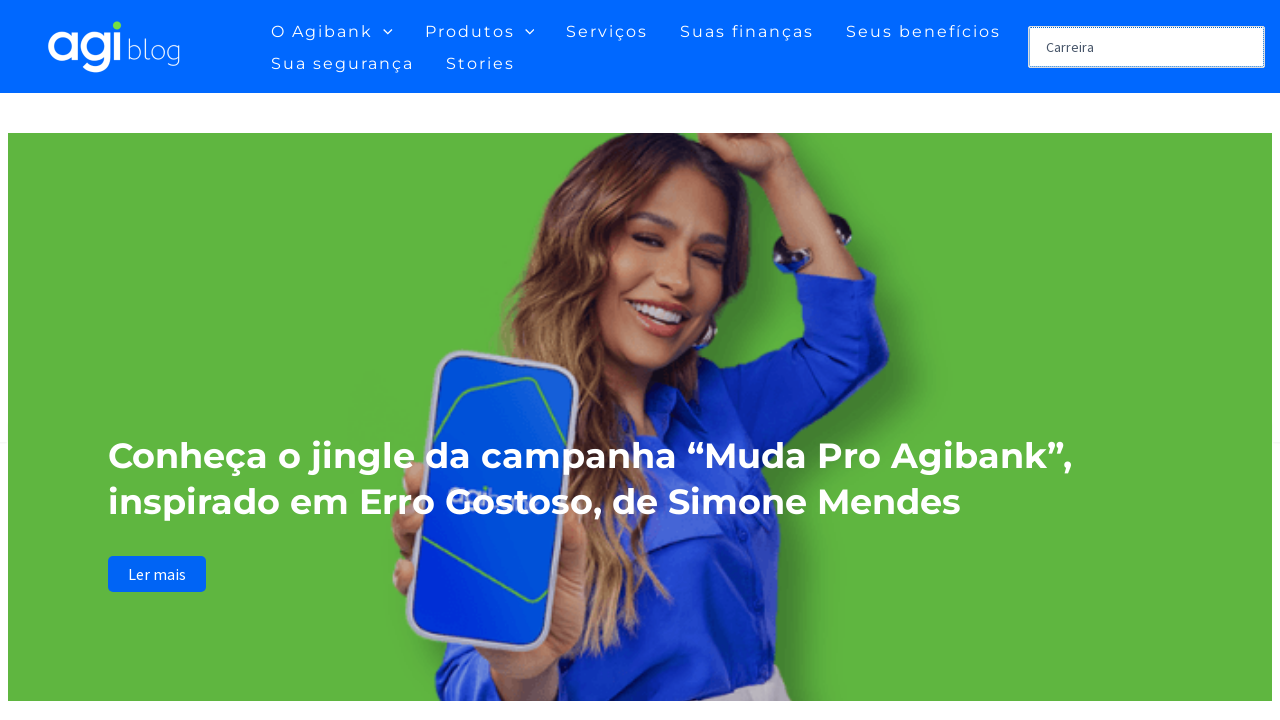

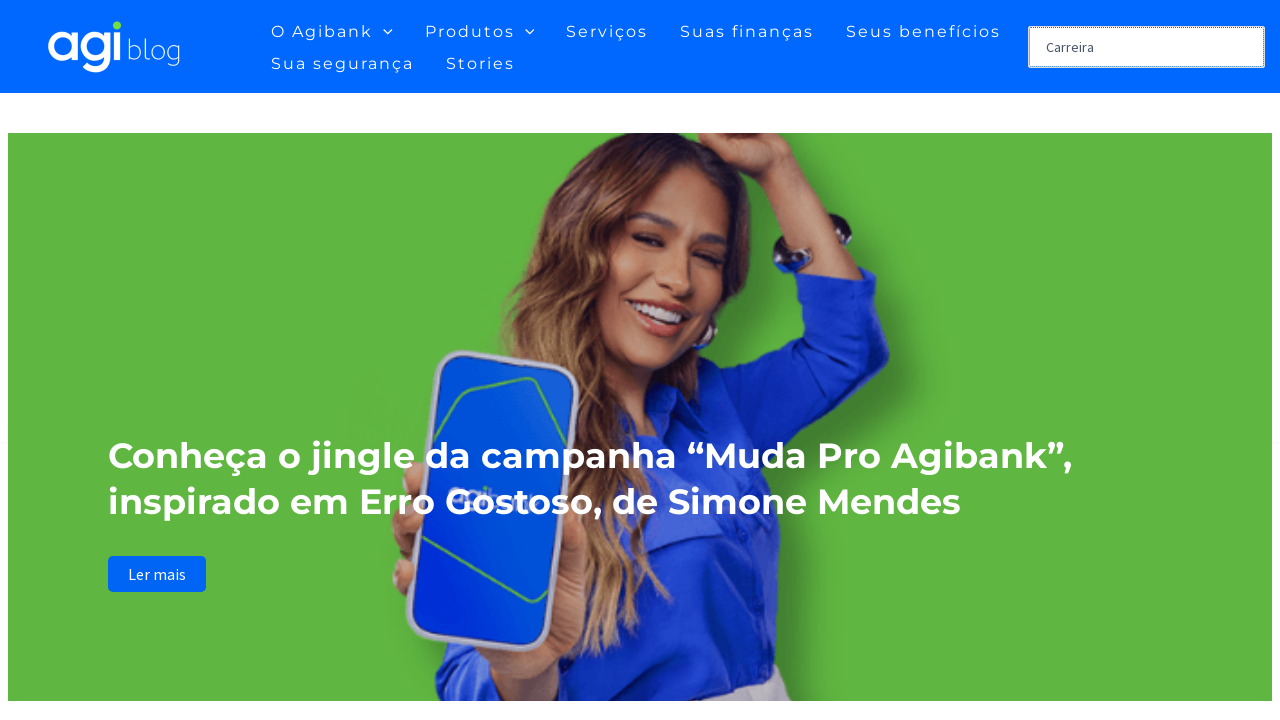